Navigates to the Python 2.7.12 download page and clicks on a download link to initiate a file download

Starting URL: https://www.python.org/downloads/release/python-2712/

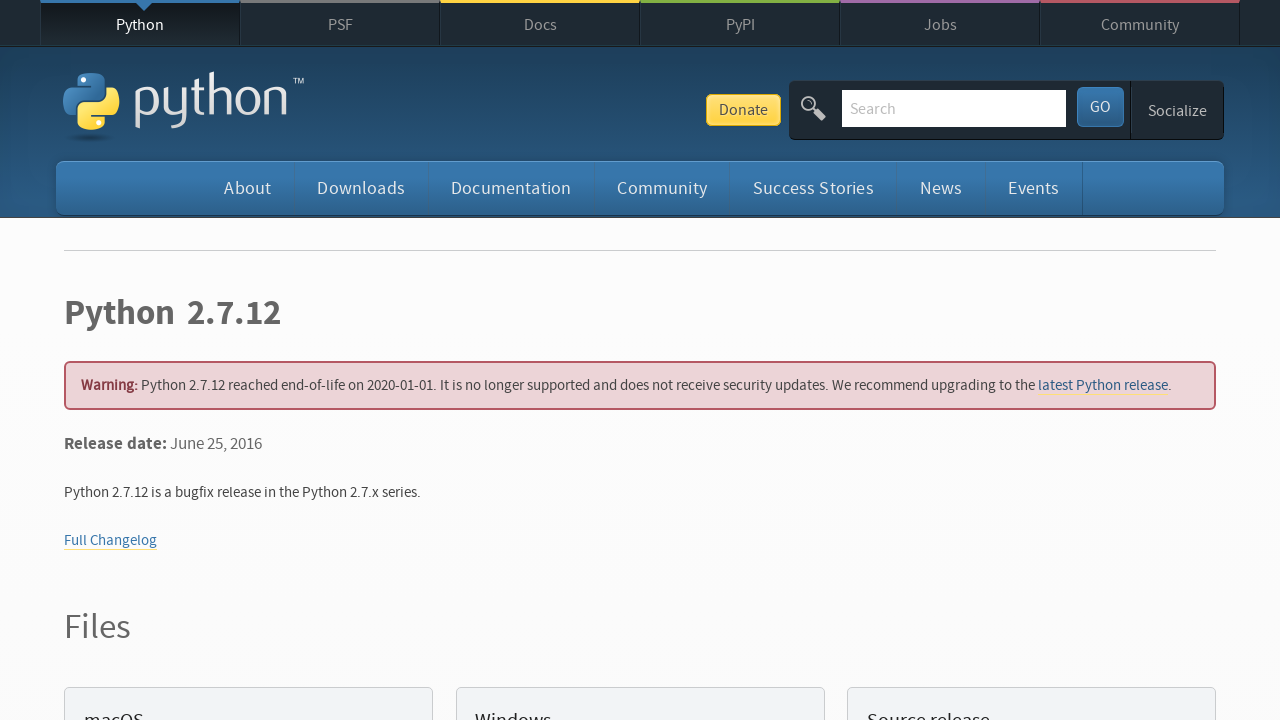

Navigated to Python 2.7.12 download page
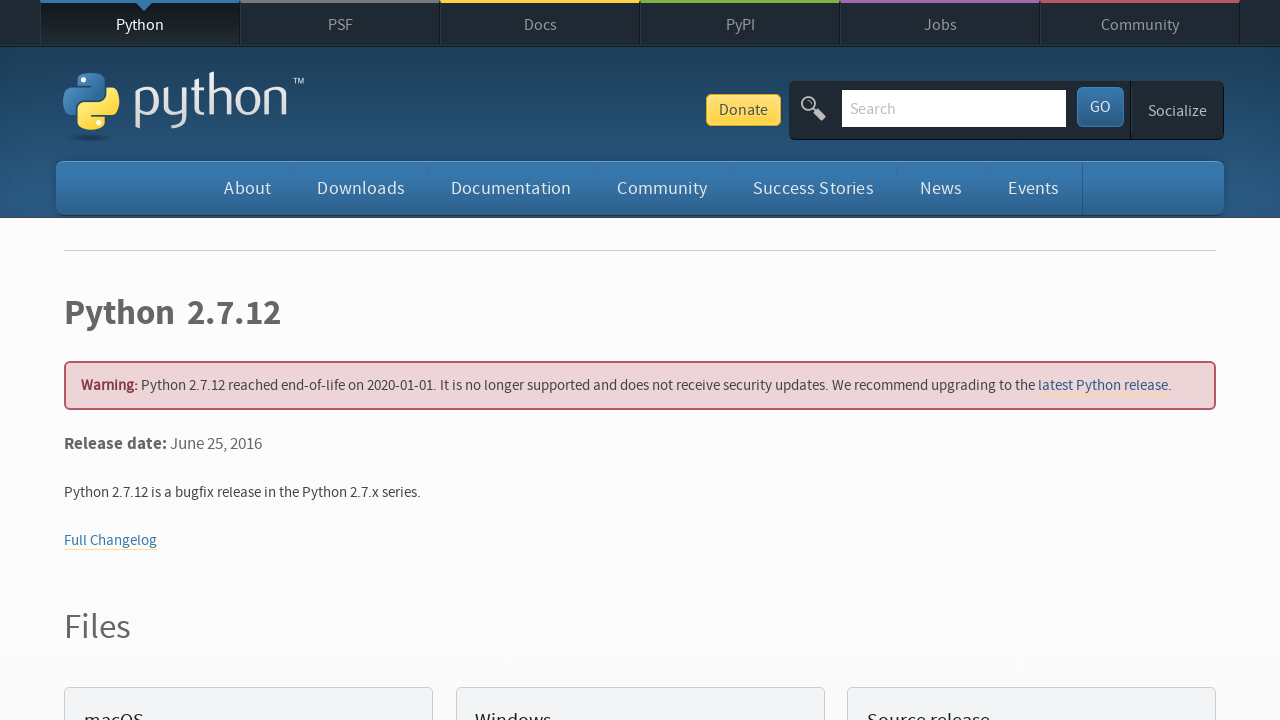

Clicked on Windows x86-64 MSI installer download link at (162, 360) on a:has-text('Windows x86-64 MSI installer')
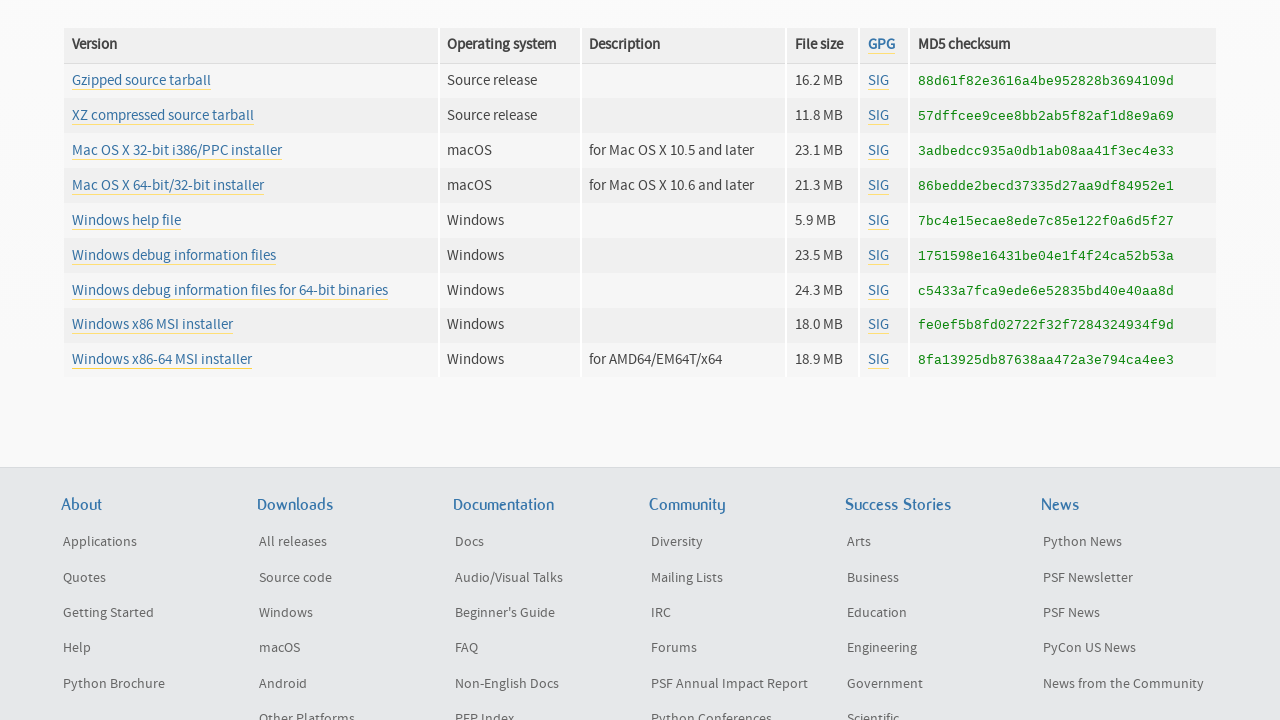

Waited 2 seconds for download to initiate
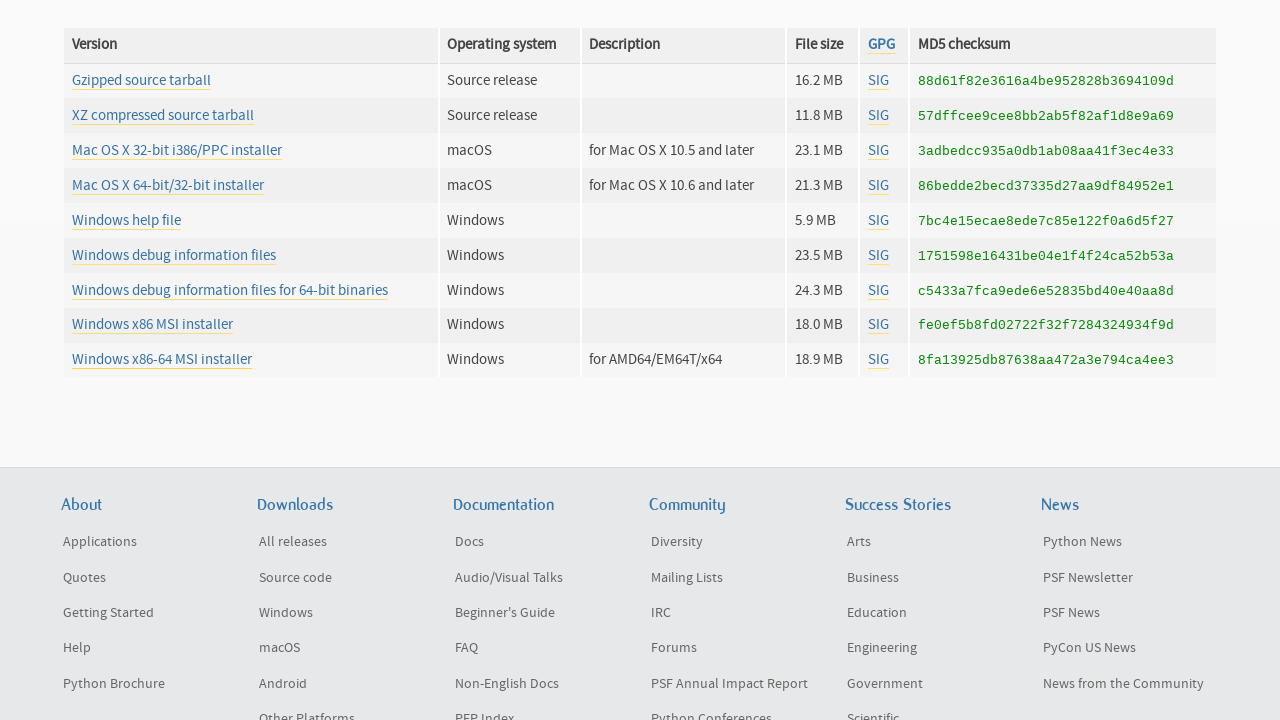

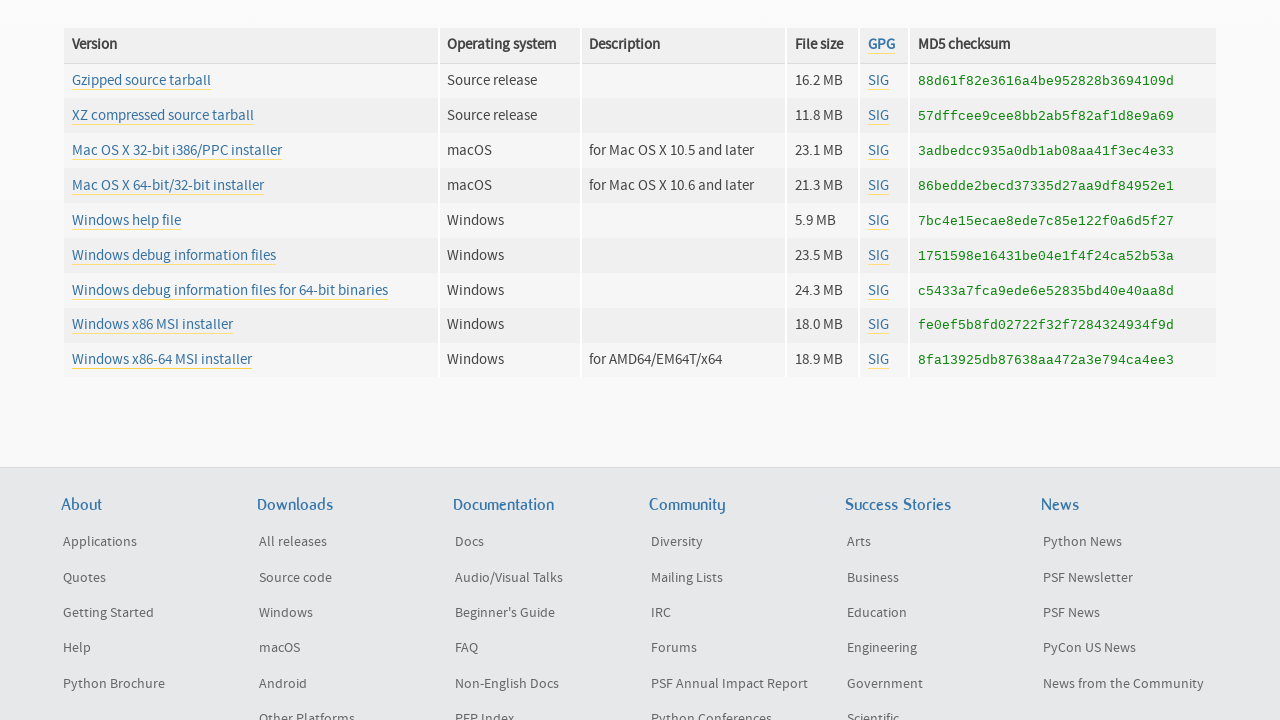